Tests the "Get started" link by clicking it and verifying the Installation heading becomes visible

Starting URL: https://playwright.dev/

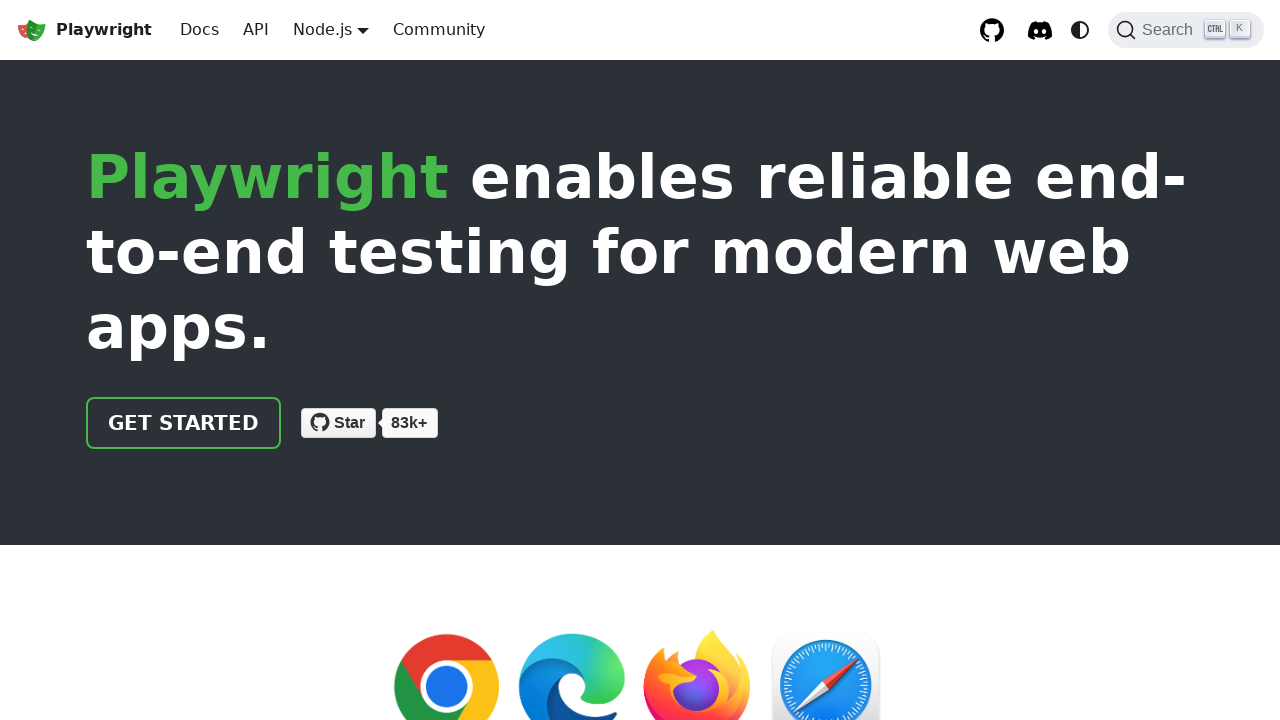

Clicked the 'Get started' link at (184, 423) on internal:role=link[name="Get started"i]
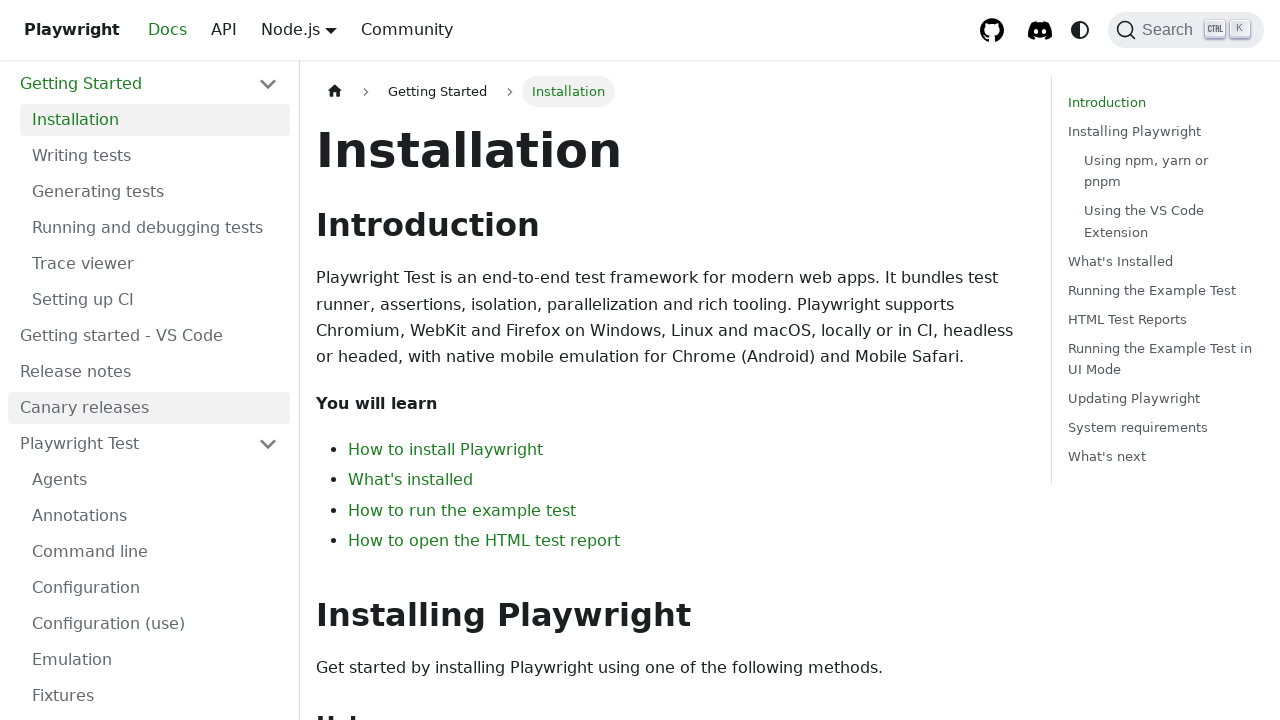

Installation heading is visible
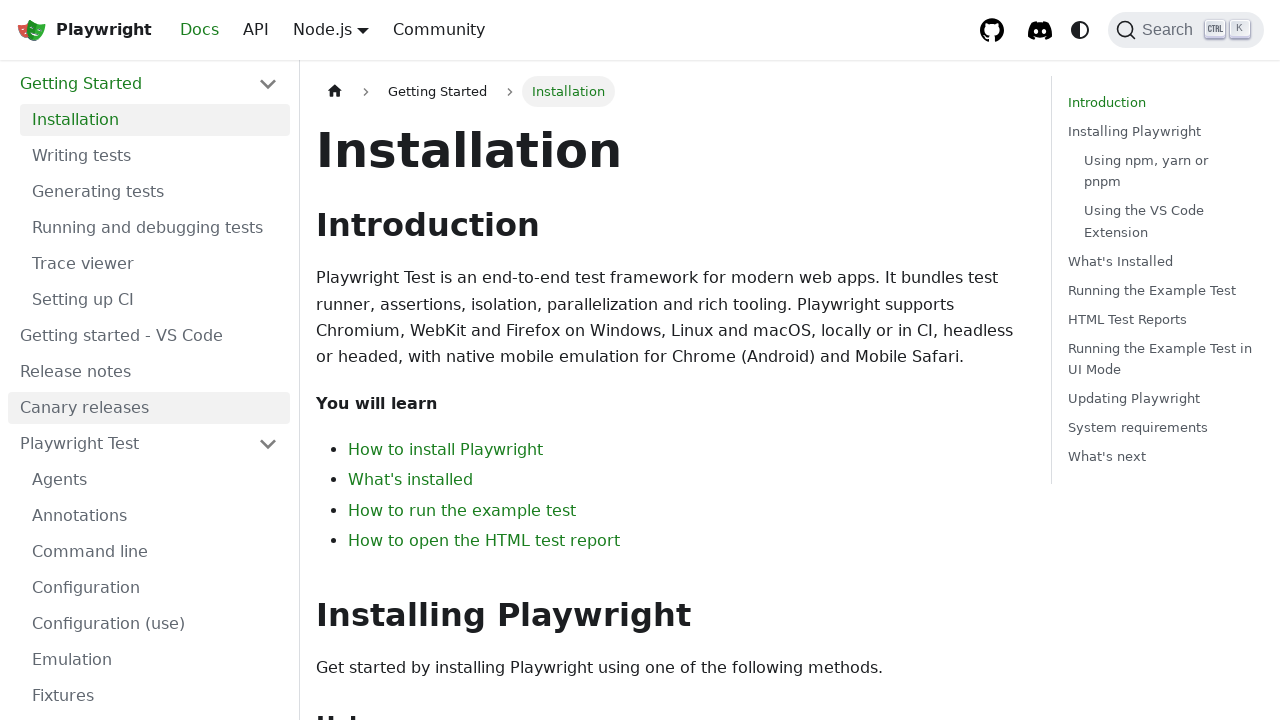

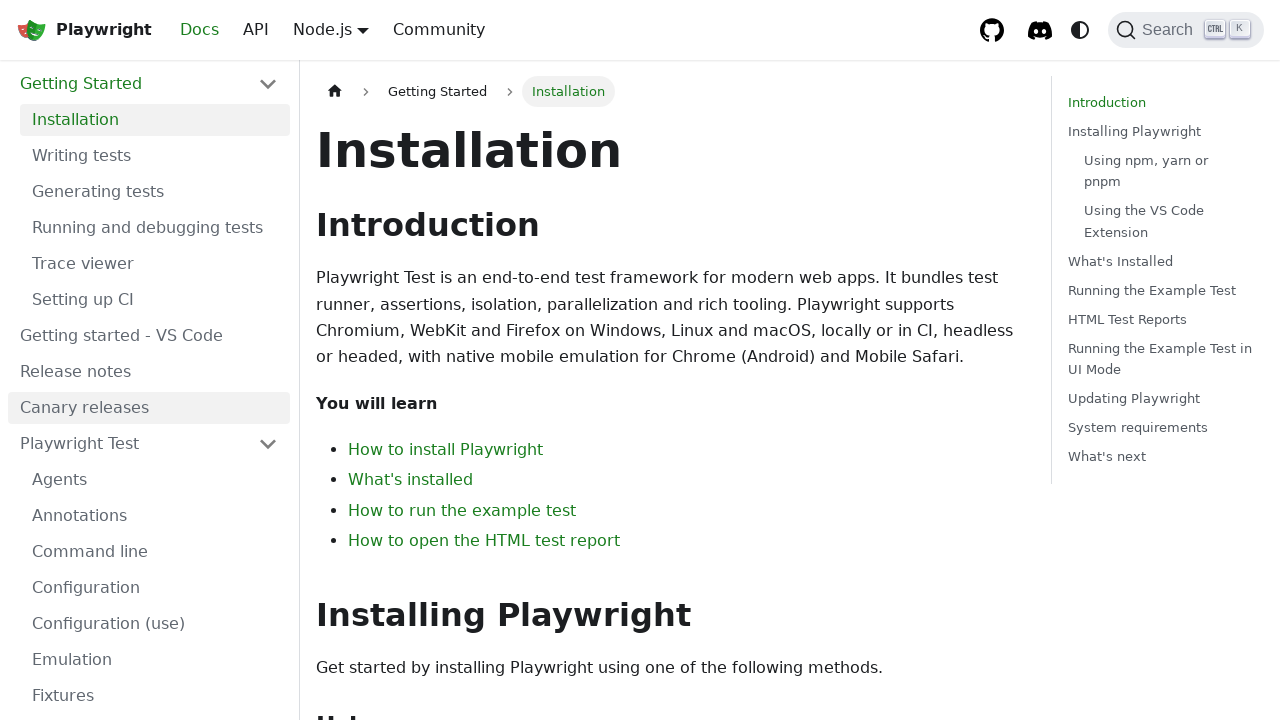